Tests the FAQ accordion on a scooter rental site by clicking on the second question about ordering multiple scooters and verifying both the question and answer text are displayed correctly.

Starting URL: https://qa-scooter.praktikum-services.ru/

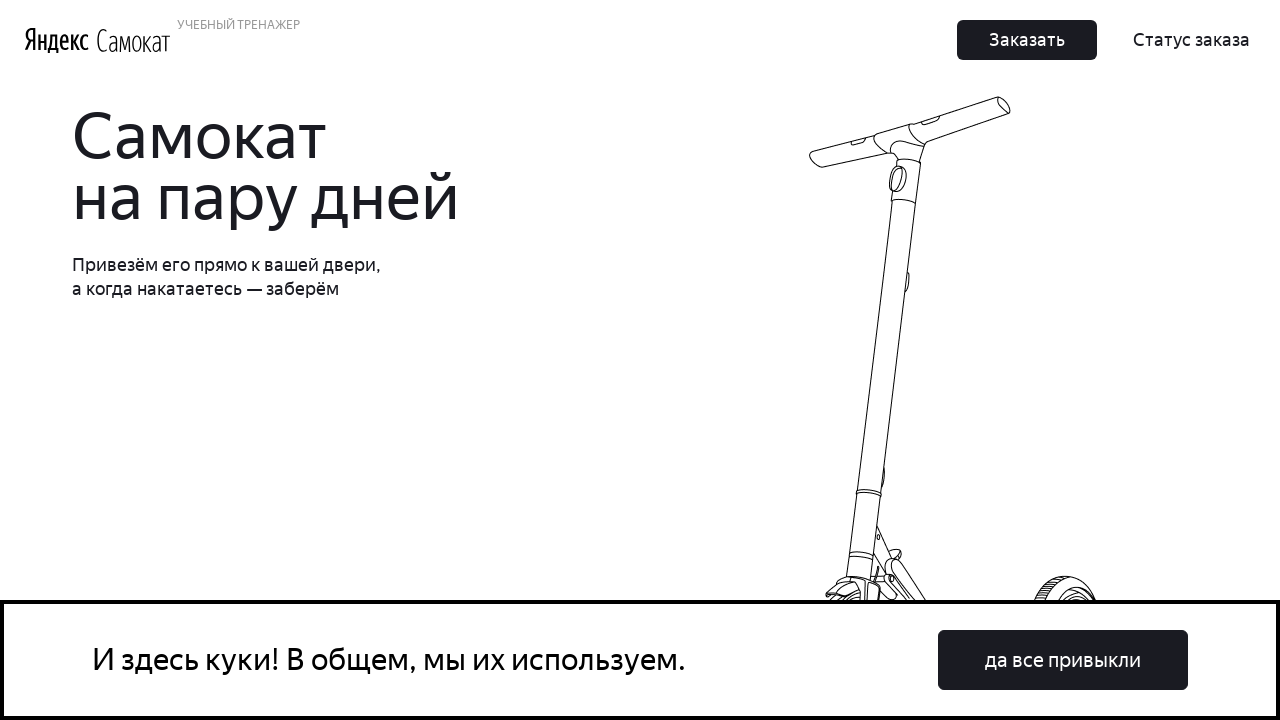

Scrolled to the second FAQ question about ordering multiple scooters
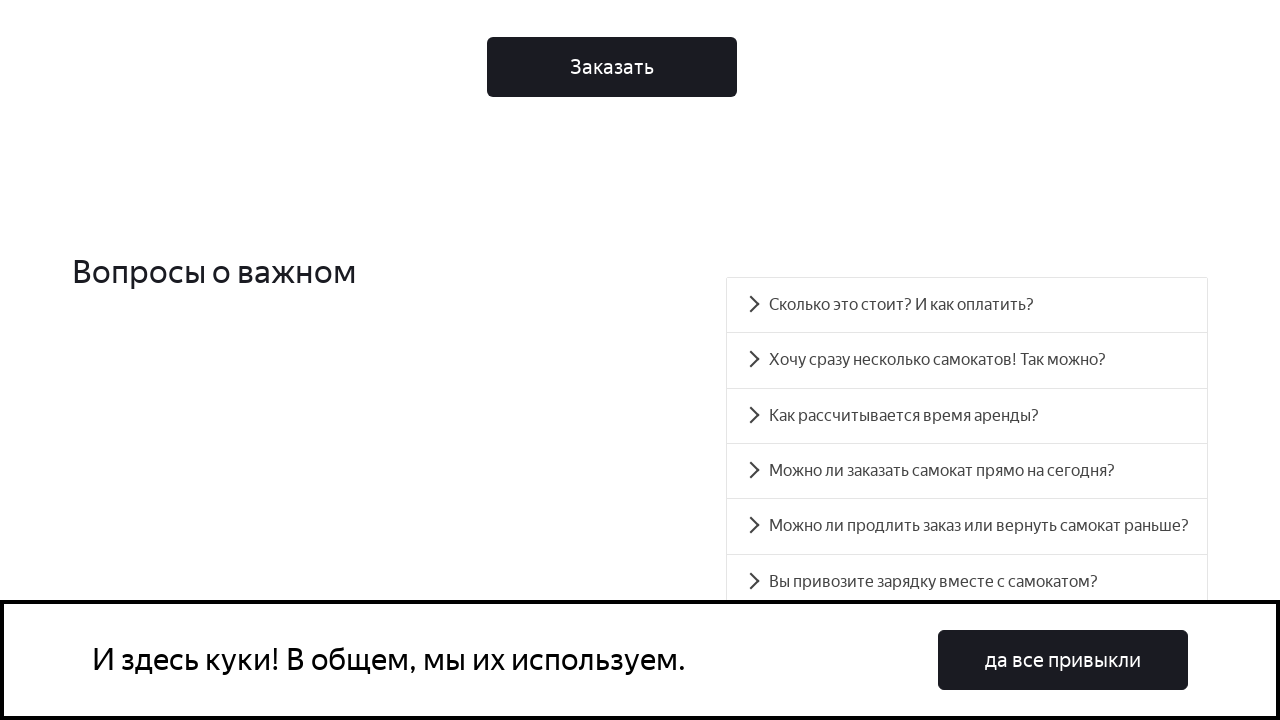

Waited for FAQ question element to be visible
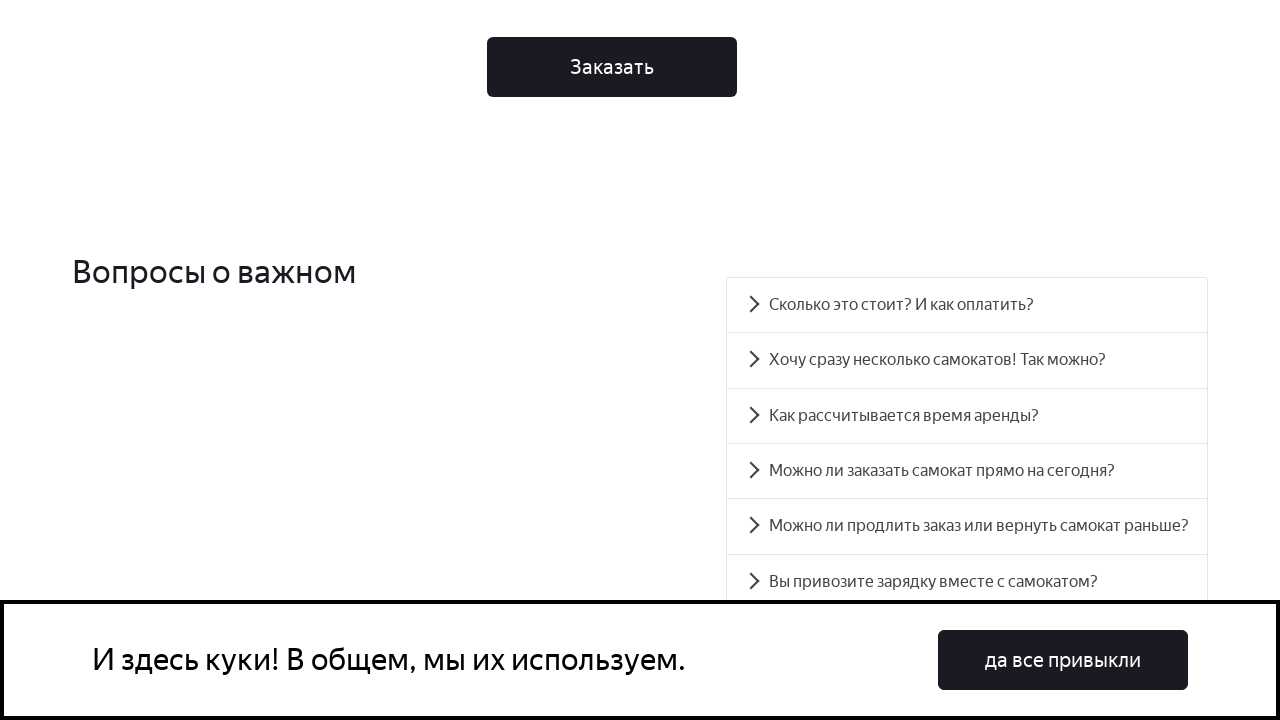

Verified question text matches 'Хочу сразу несколько самокатов! Так можно?'
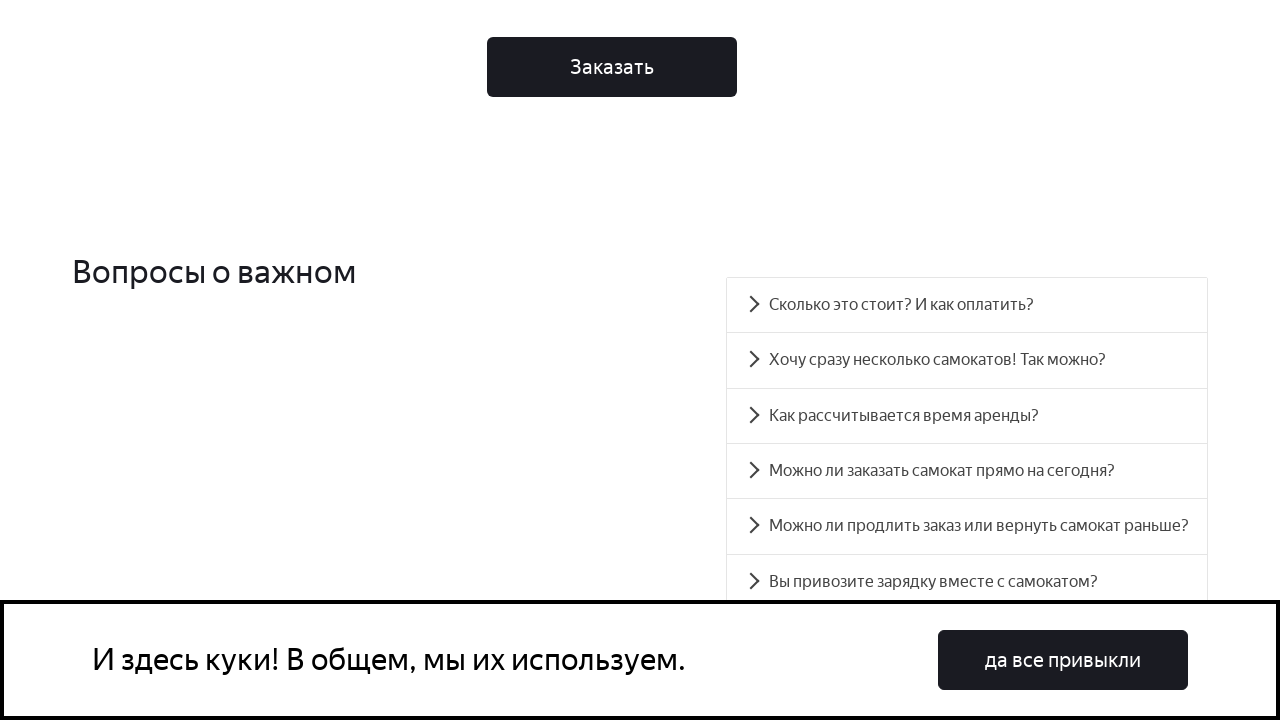

Clicked on the FAQ question to expand the answer at (967, 360) on xpath=//div[@id='accordion__heading-1']
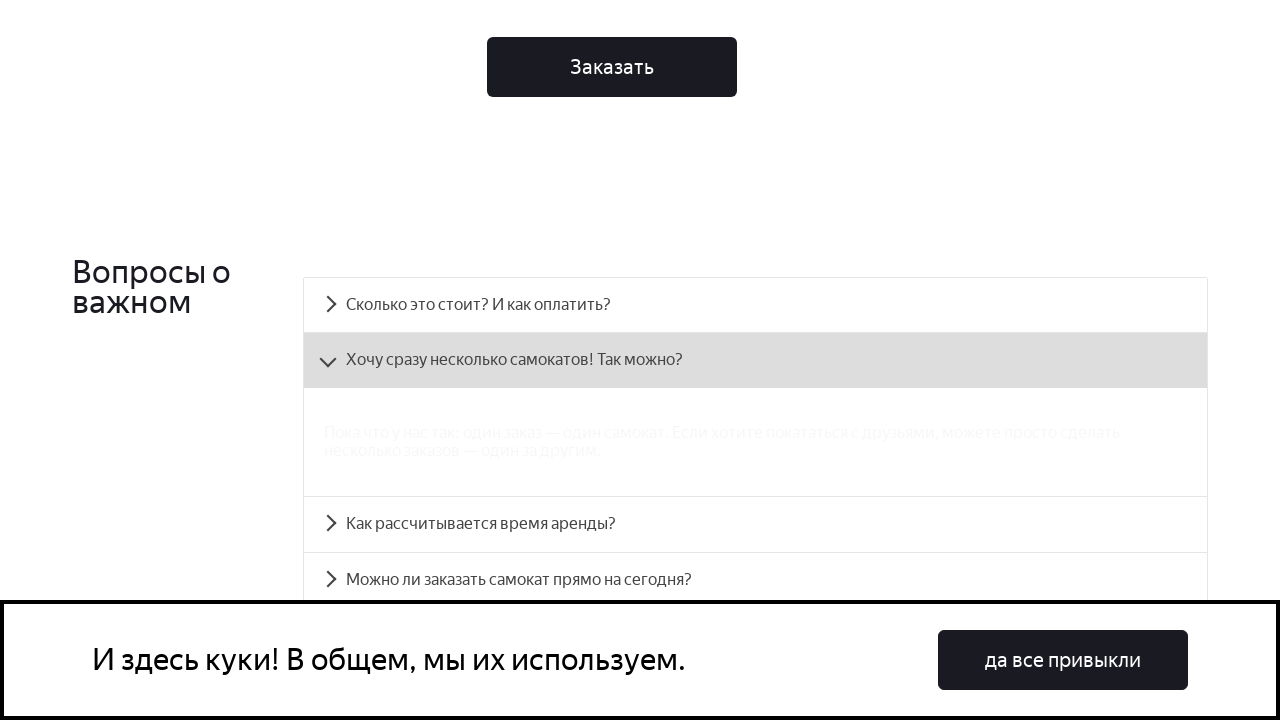

Waited for FAQ answer to be visible
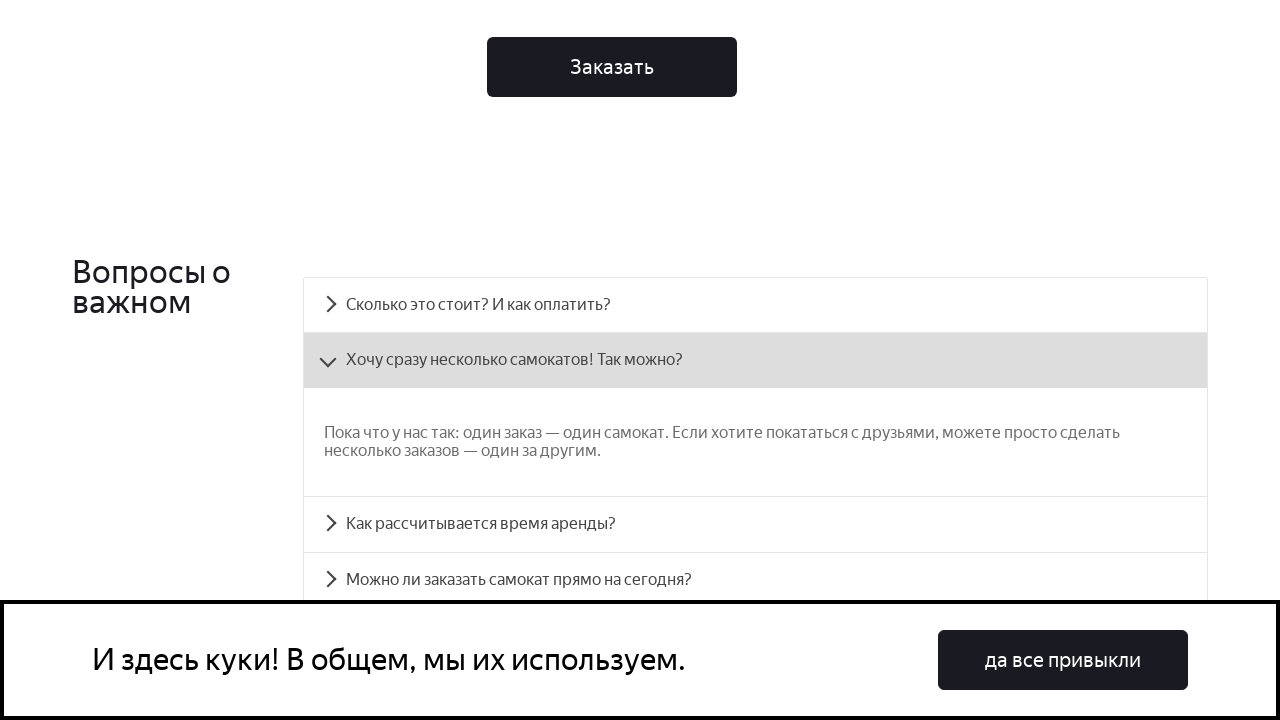

Verified answer text matches the expected response about multiple scooter orders
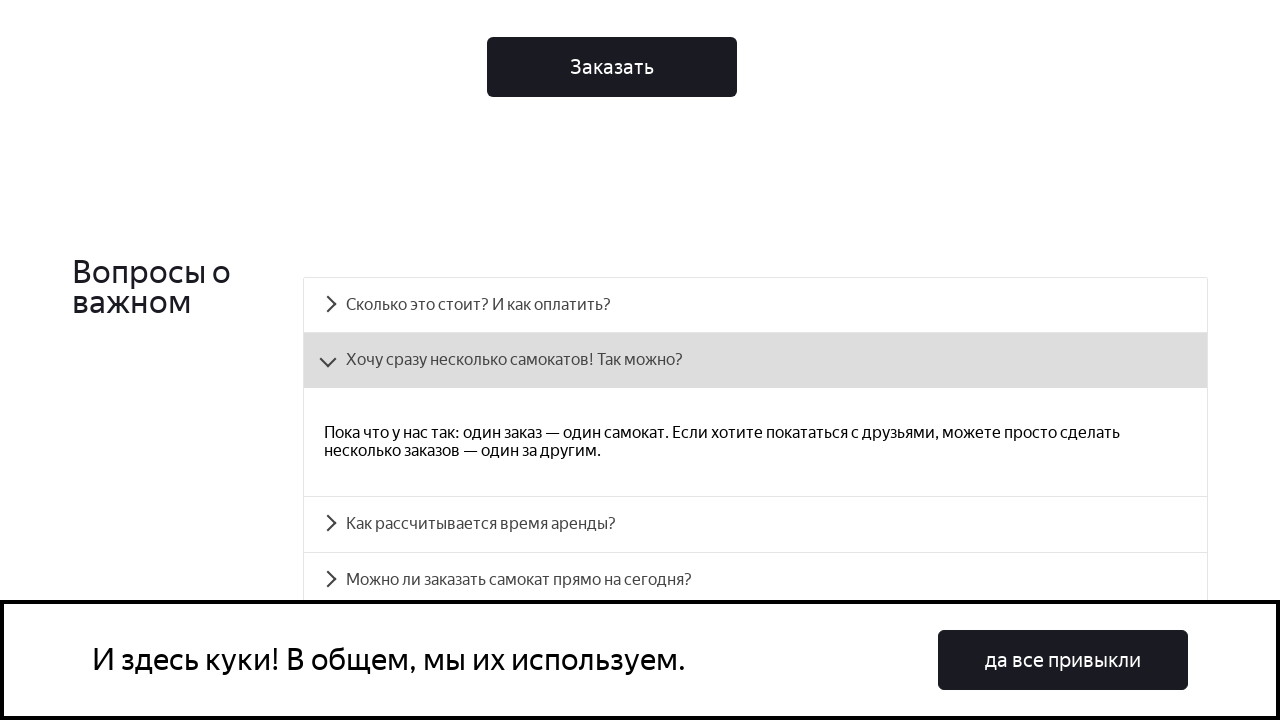

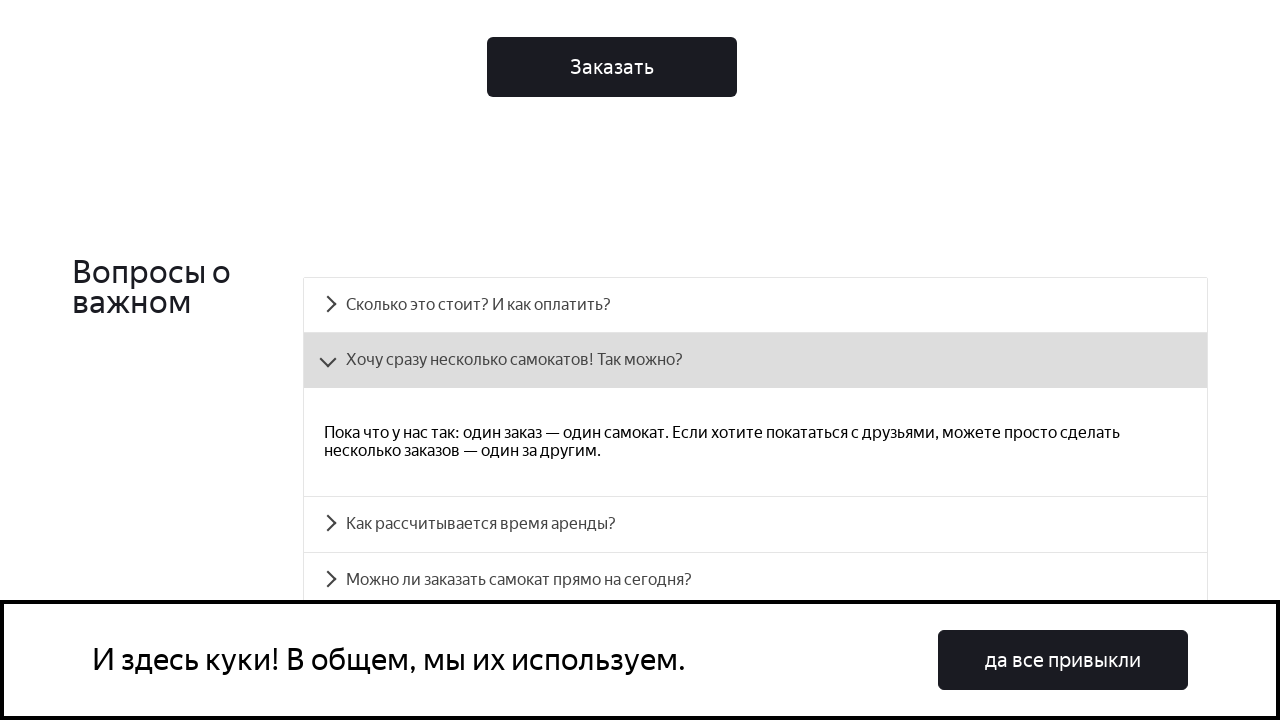